Navigates to Demoblaze store homepage and verifies the page title equals "STORE"

Starting URL: https://demoblaze.com/index.html

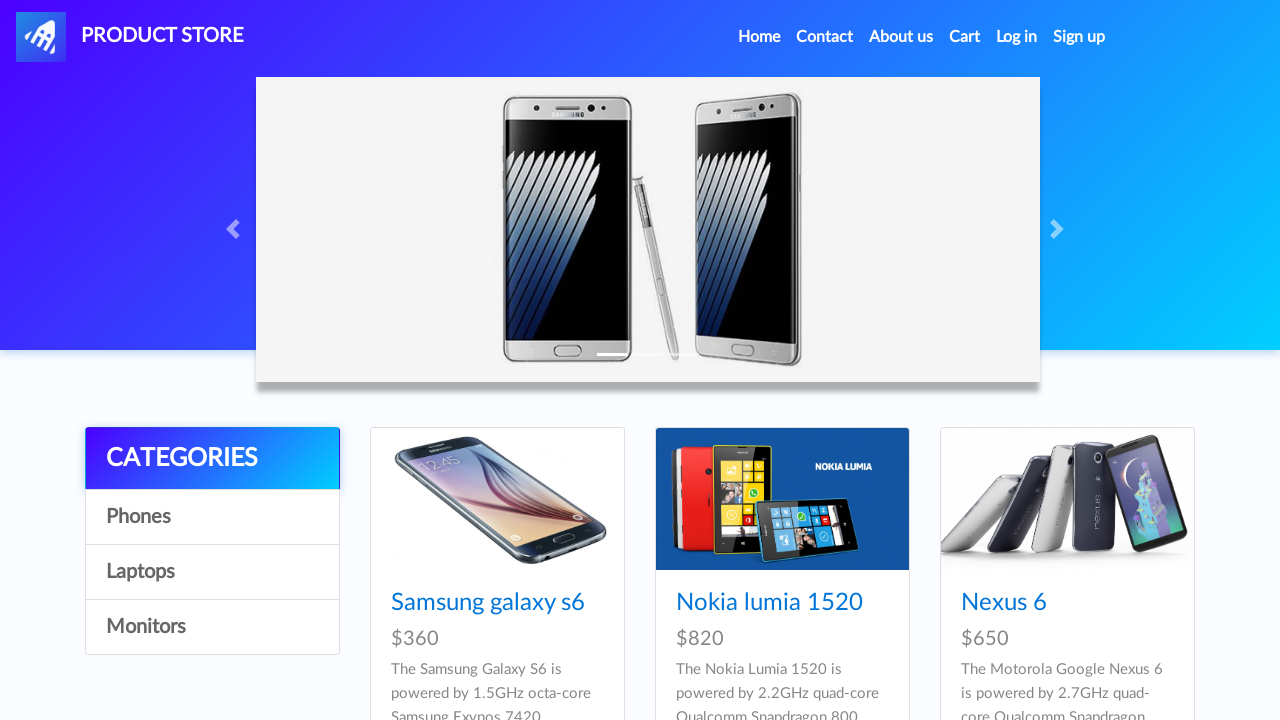

Navigated to Demoblaze store homepage
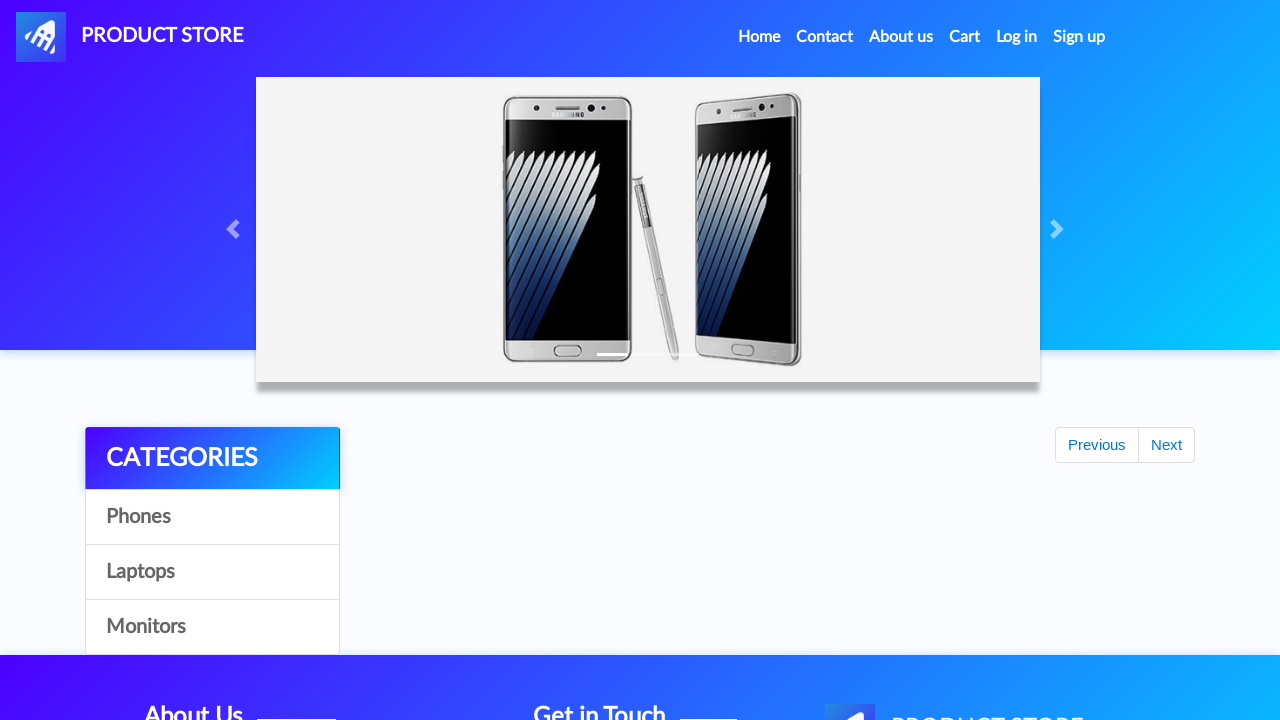

Retrieved page title
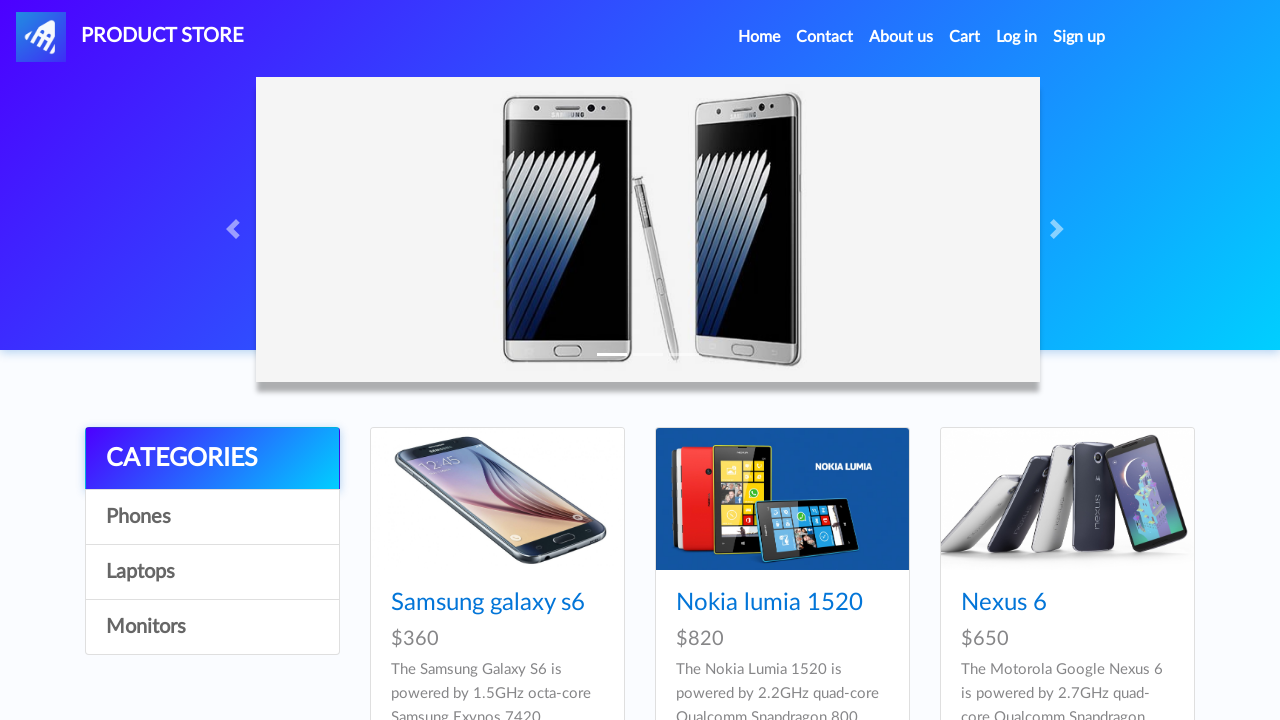

Set expected title to 'STORE'
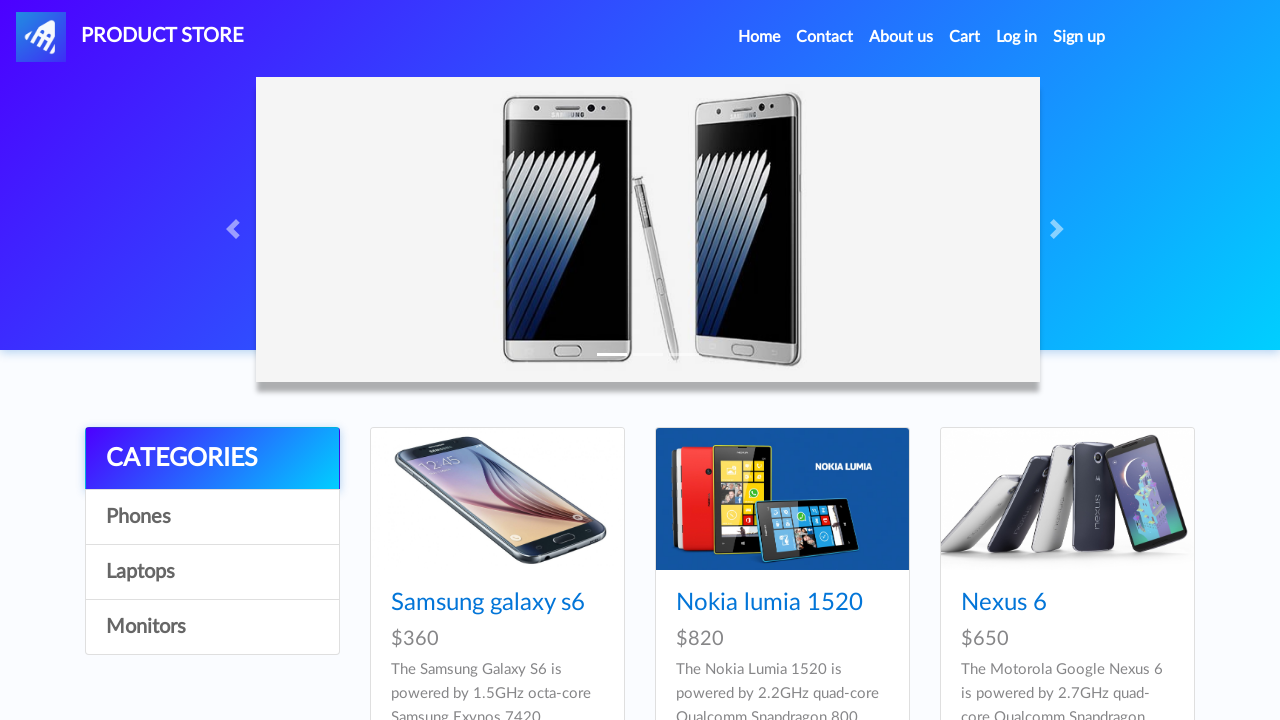

Verified page title equals 'STORE'
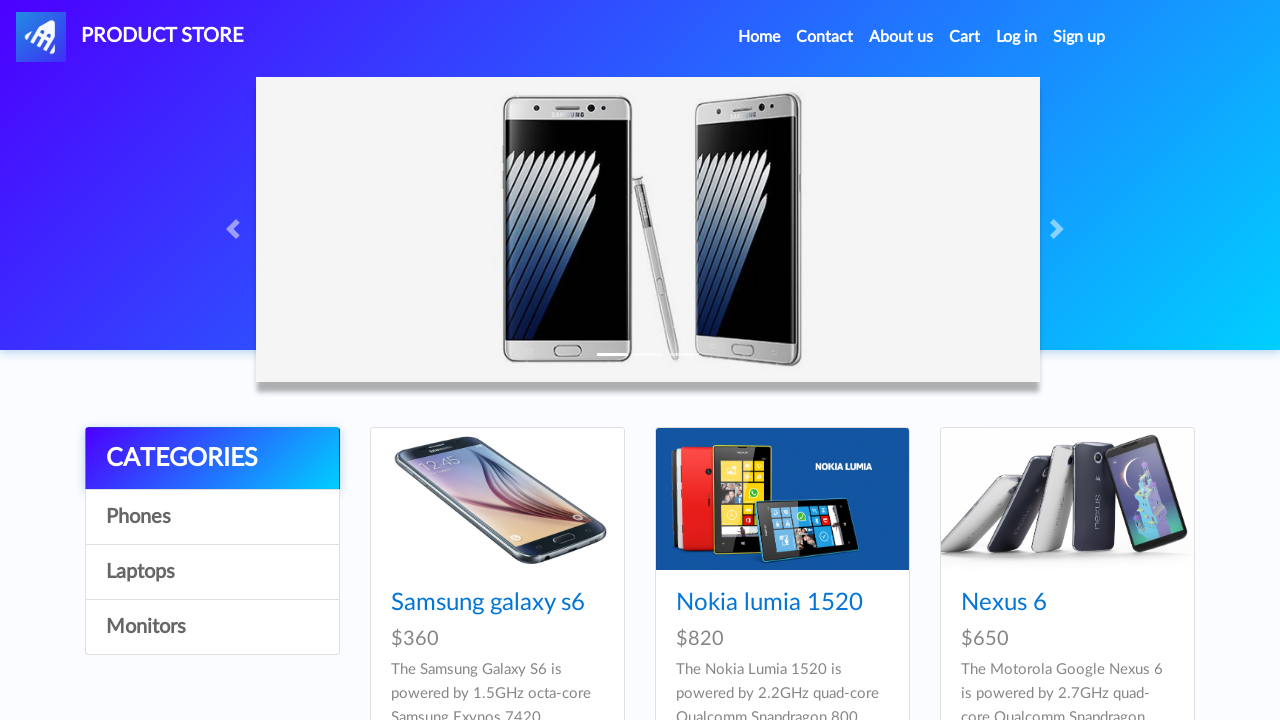

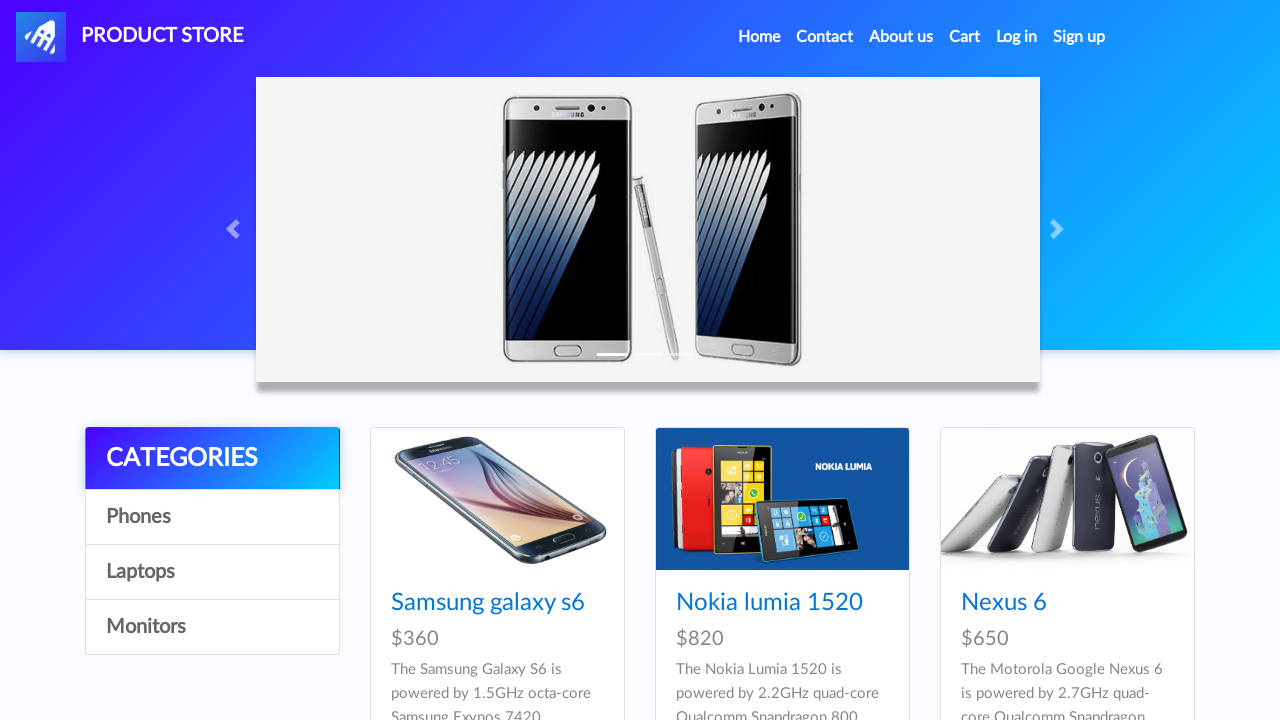